Tests clicking multiple checkbox elements on the form

Starting URL: http://sahitest.com/demo/formTest.htm

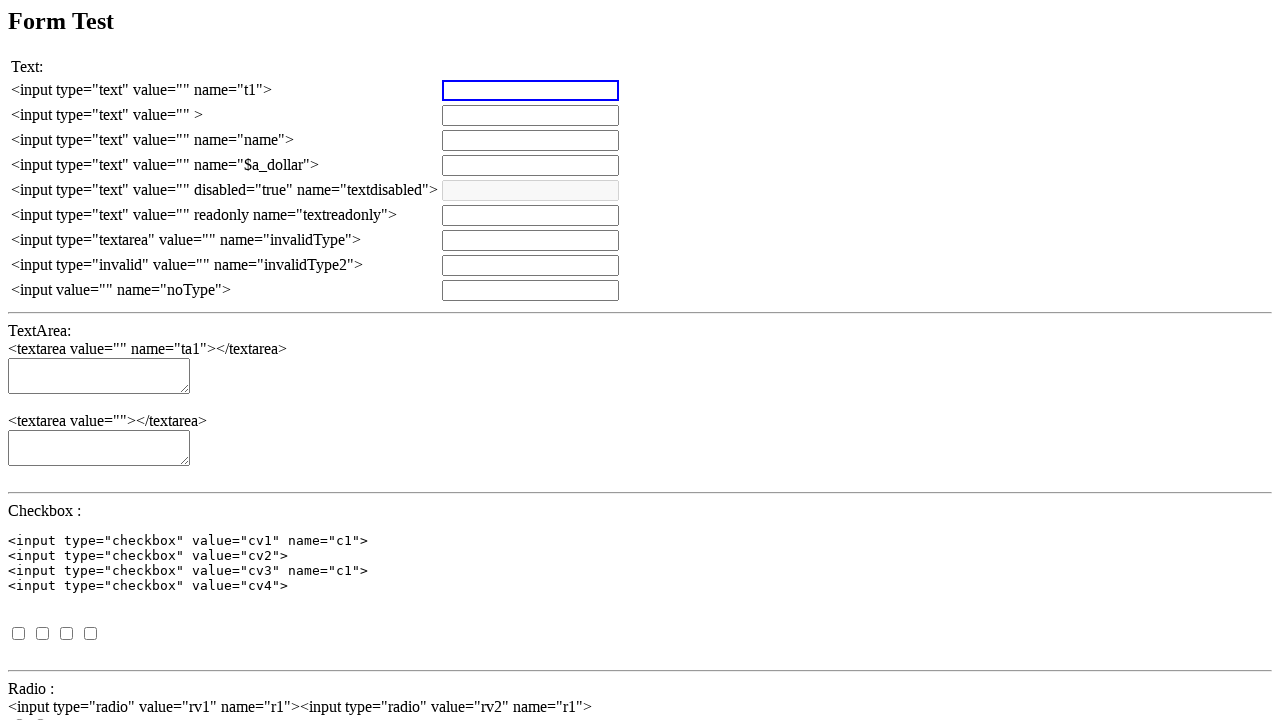

Set up dialog handler to accept alert popups
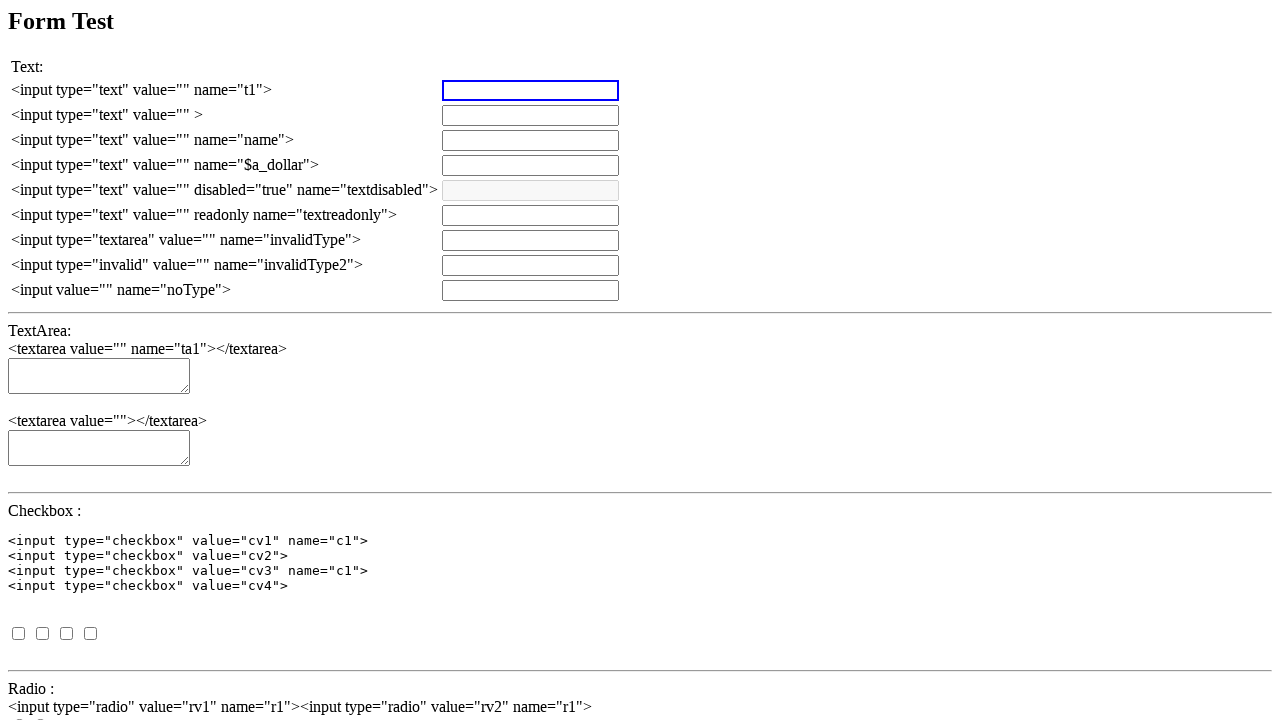

Clicked first checkbox (cv1) at (18, 633) on input[value='cv1']
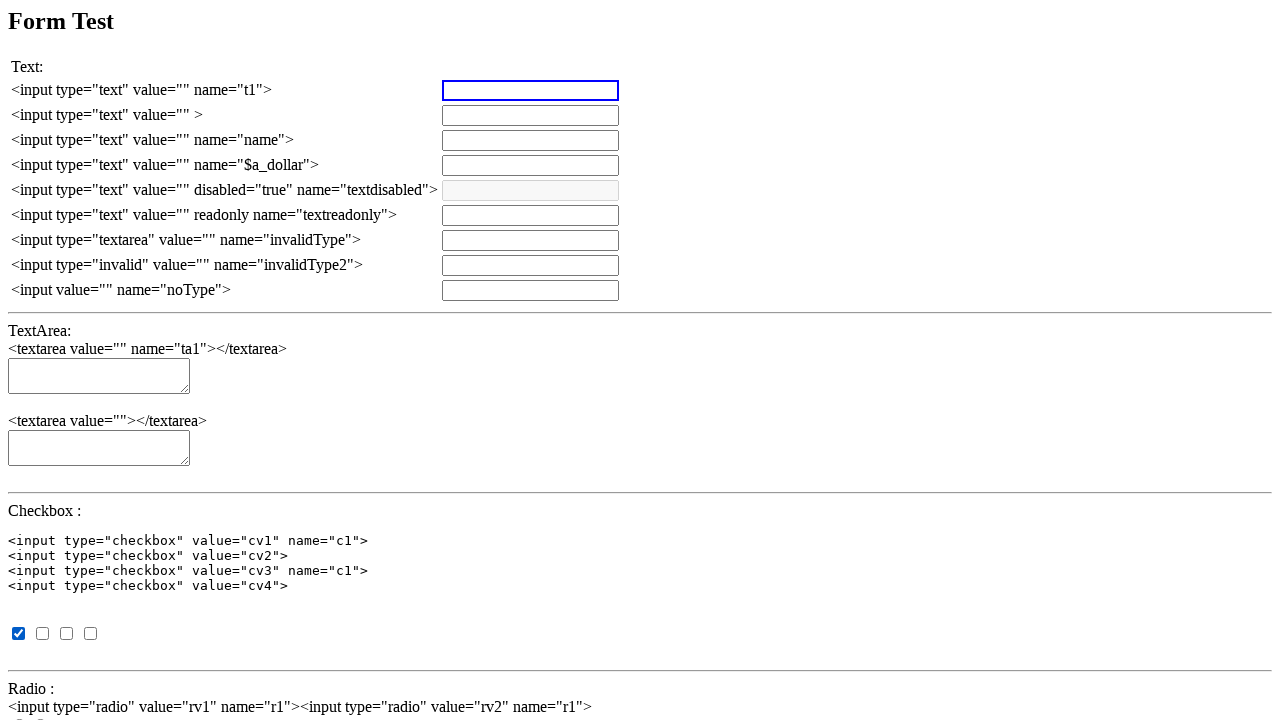

Clicked second checkbox (cv2) at (42, 633) on input[value='cv2']
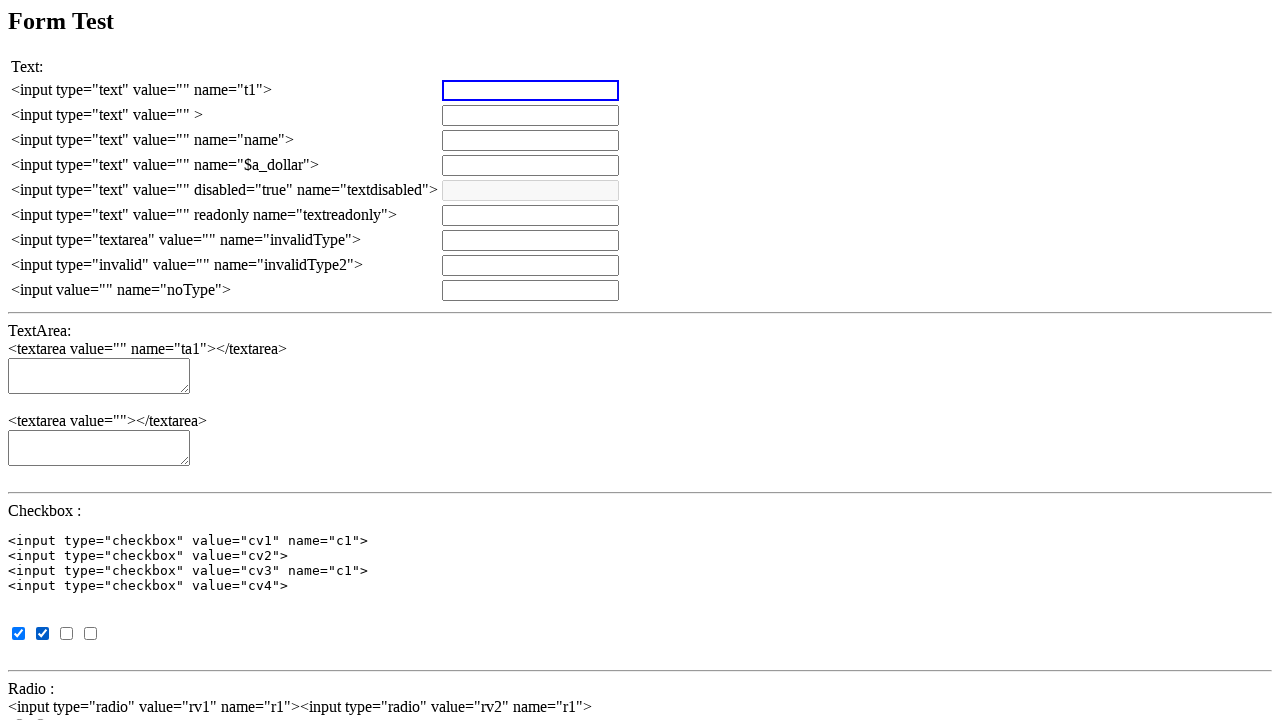

Clicked third checkbox (cv3) at (66, 633) on input[value='cv3']
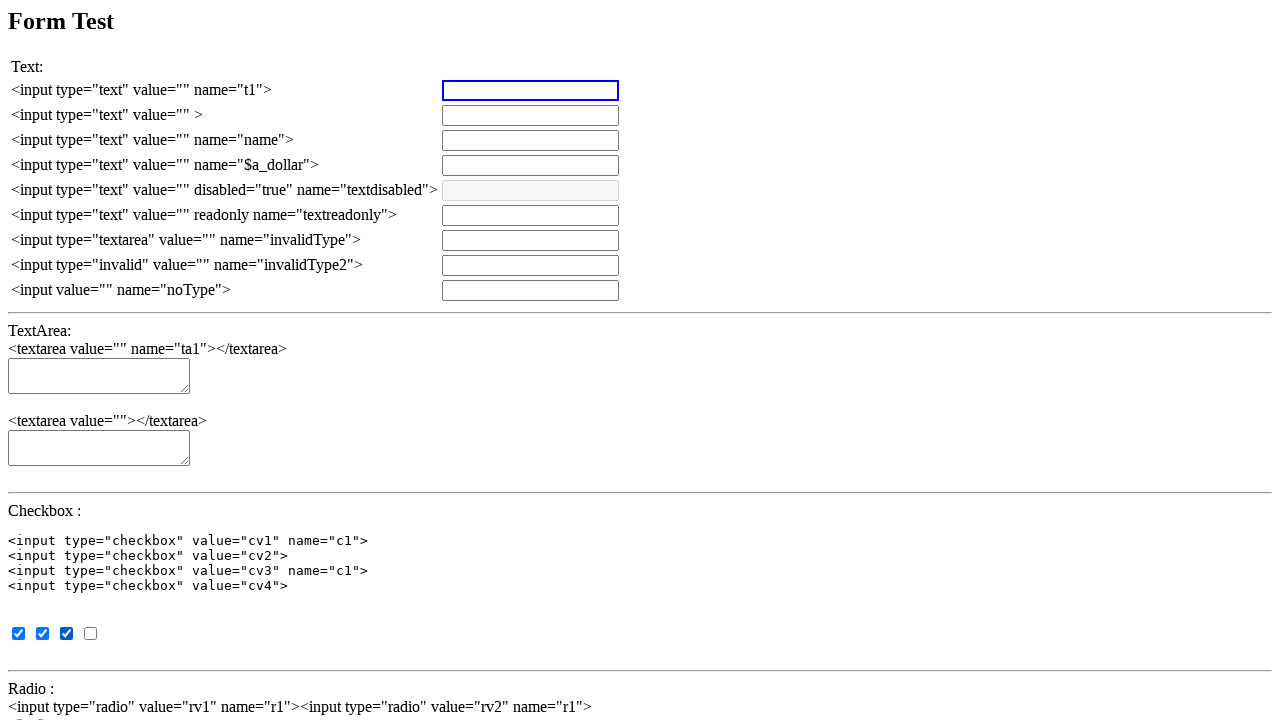

Clicked fourth checkbox using xpath at (90, 633) on xpath=//input[@type='checkbox']/../input[4]
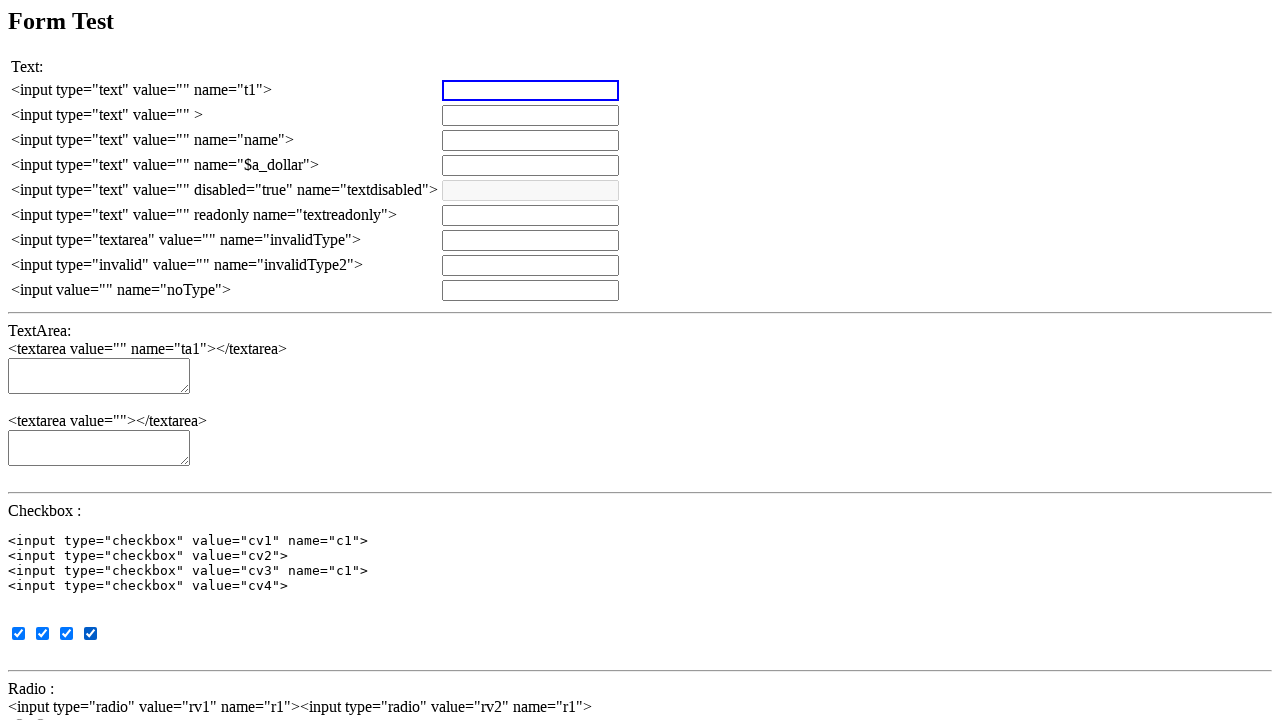

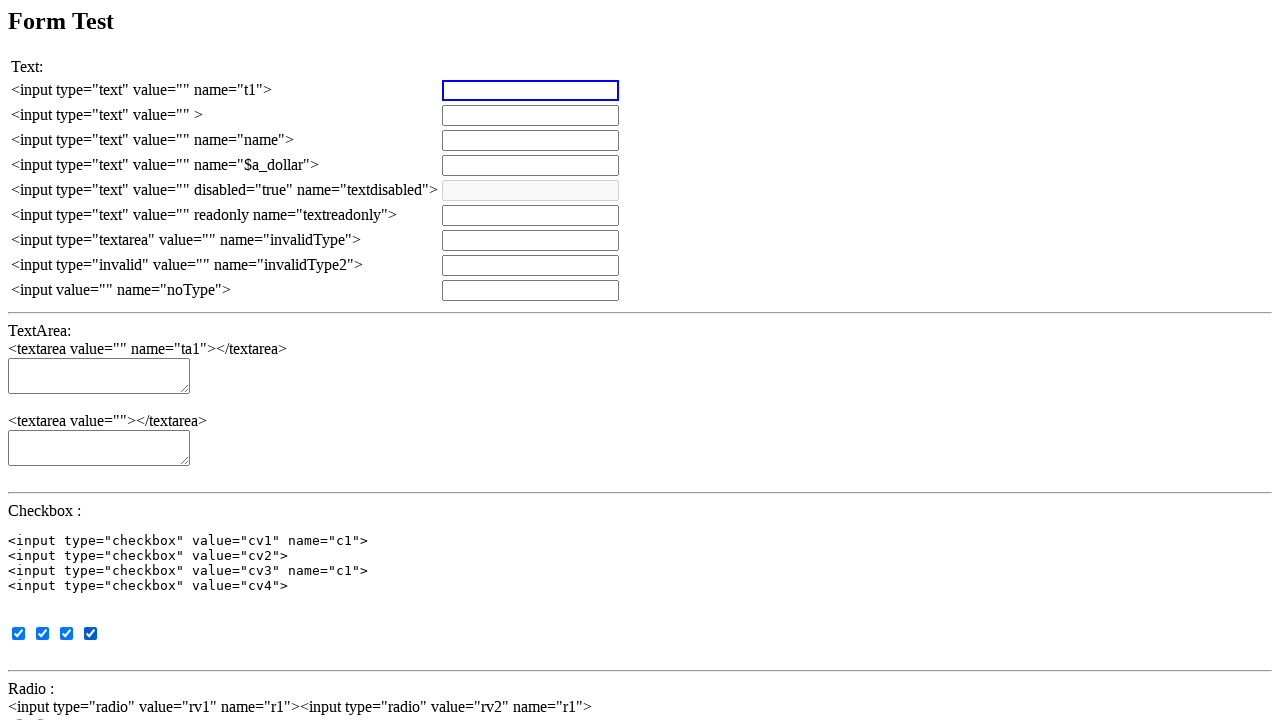